Tests a registration form by filling in the last name field with test data

Starting URL: http://demo.automationtesting.in/Register.html

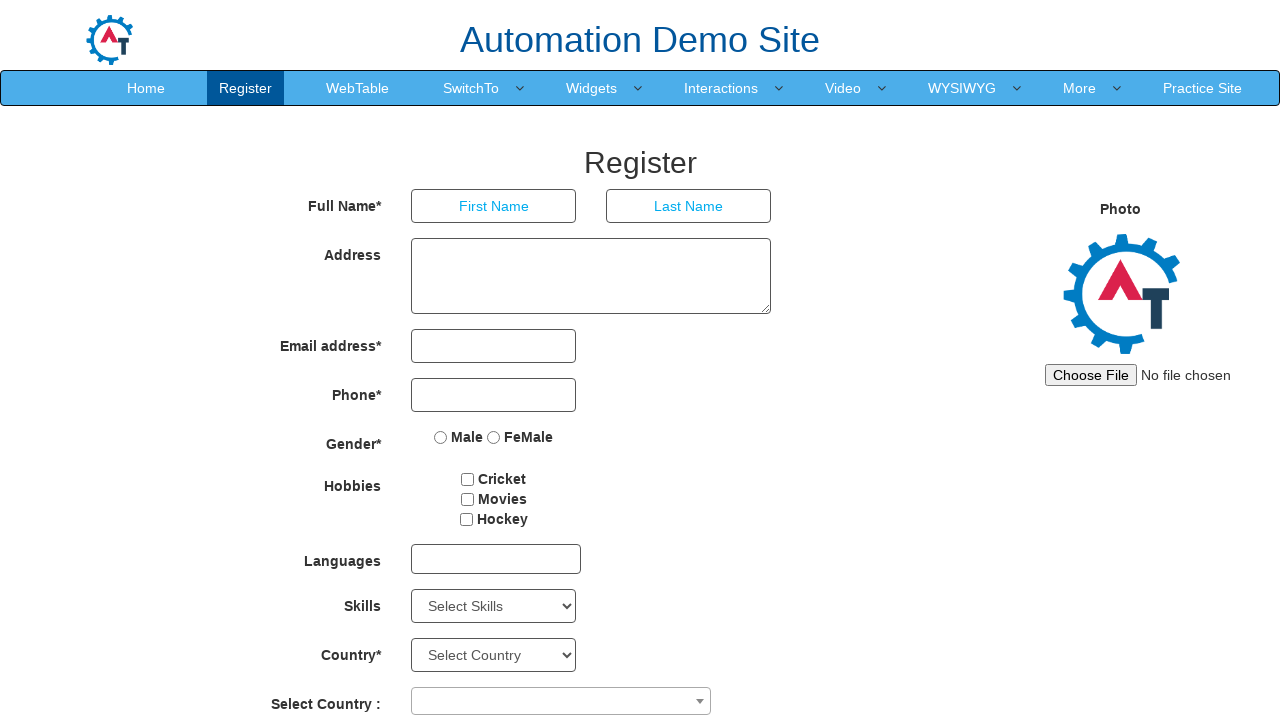

Filled last name field with 'Thompson' from test data on input[placeholder='Last Name']
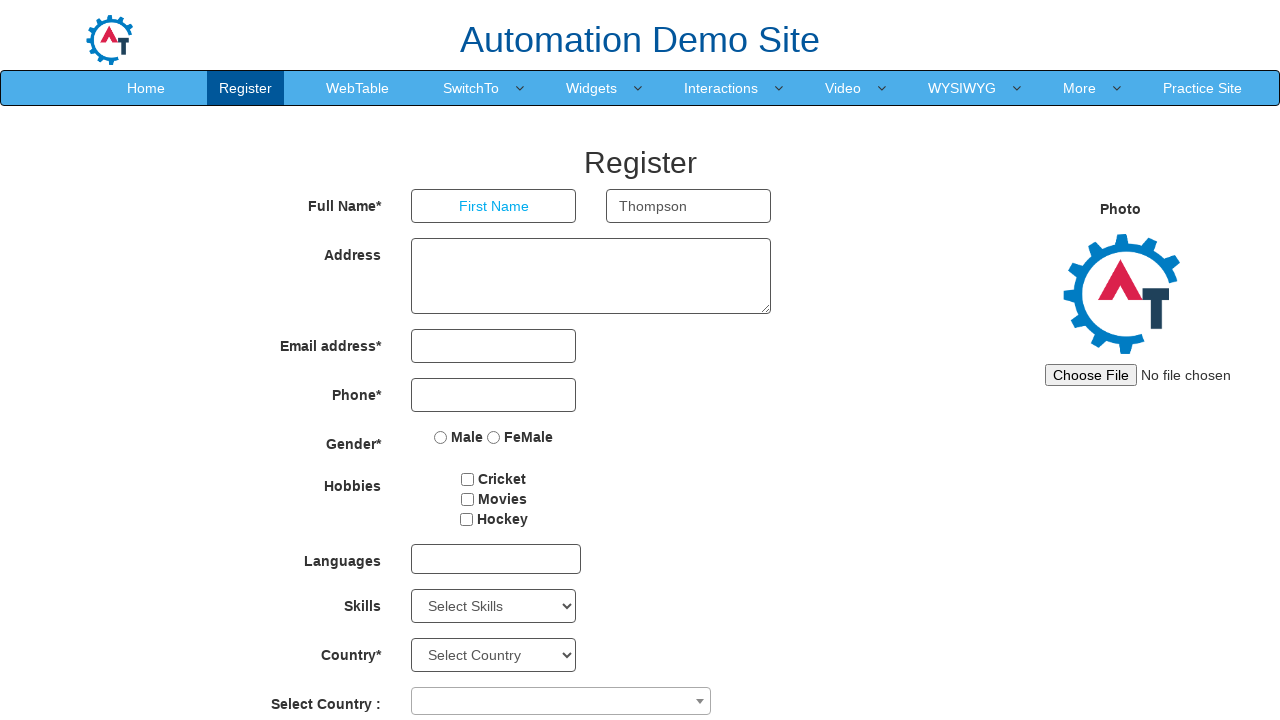

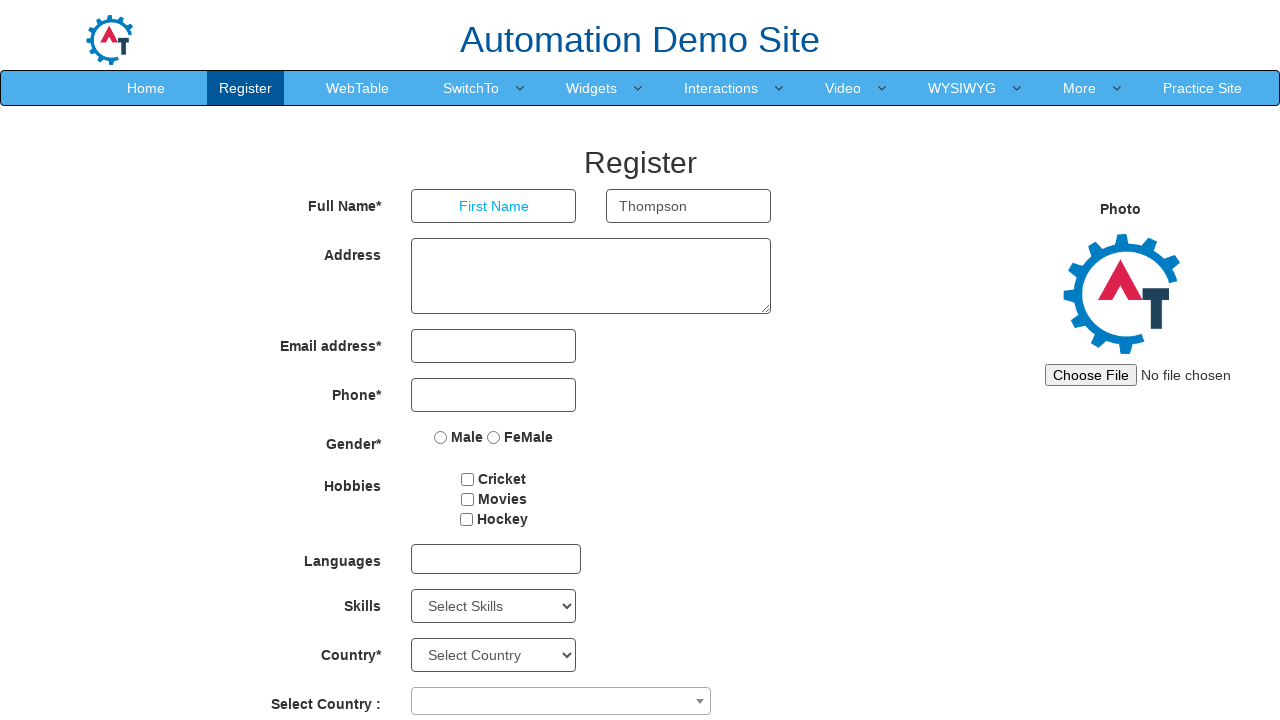